Tests a comprehensive form on letcode.in by filling out personal information fields including name, email, phone, address, date of birth, gender selection, and checkbox agreement, then submits the form.

Starting URL: https://letcode.in/forms

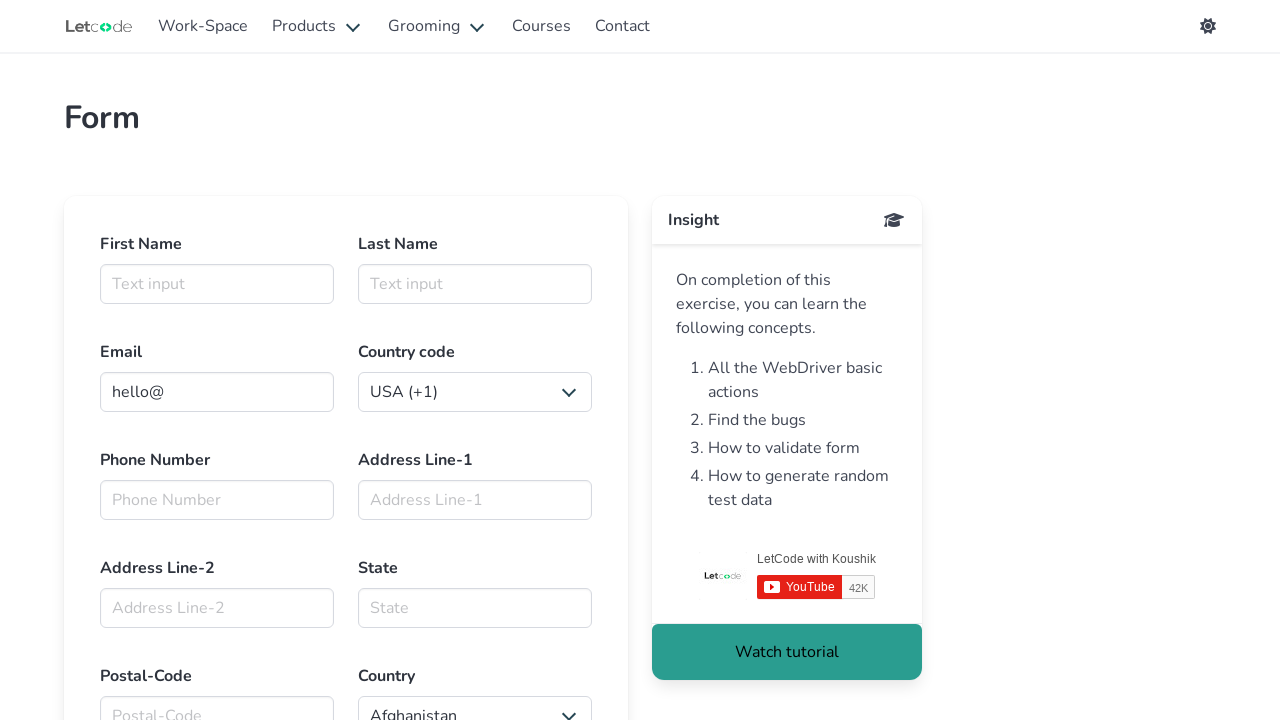

Waited for form heading to load
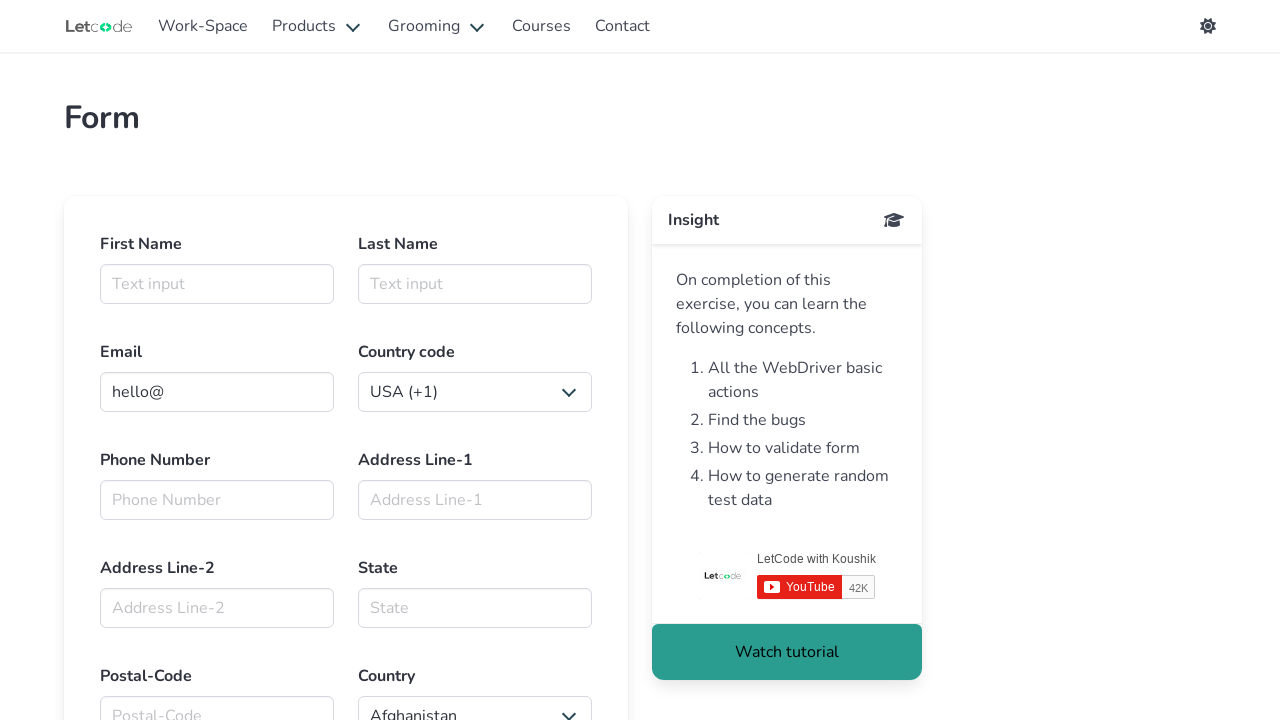

Filled first name field with 'Alexandra' on #firstname
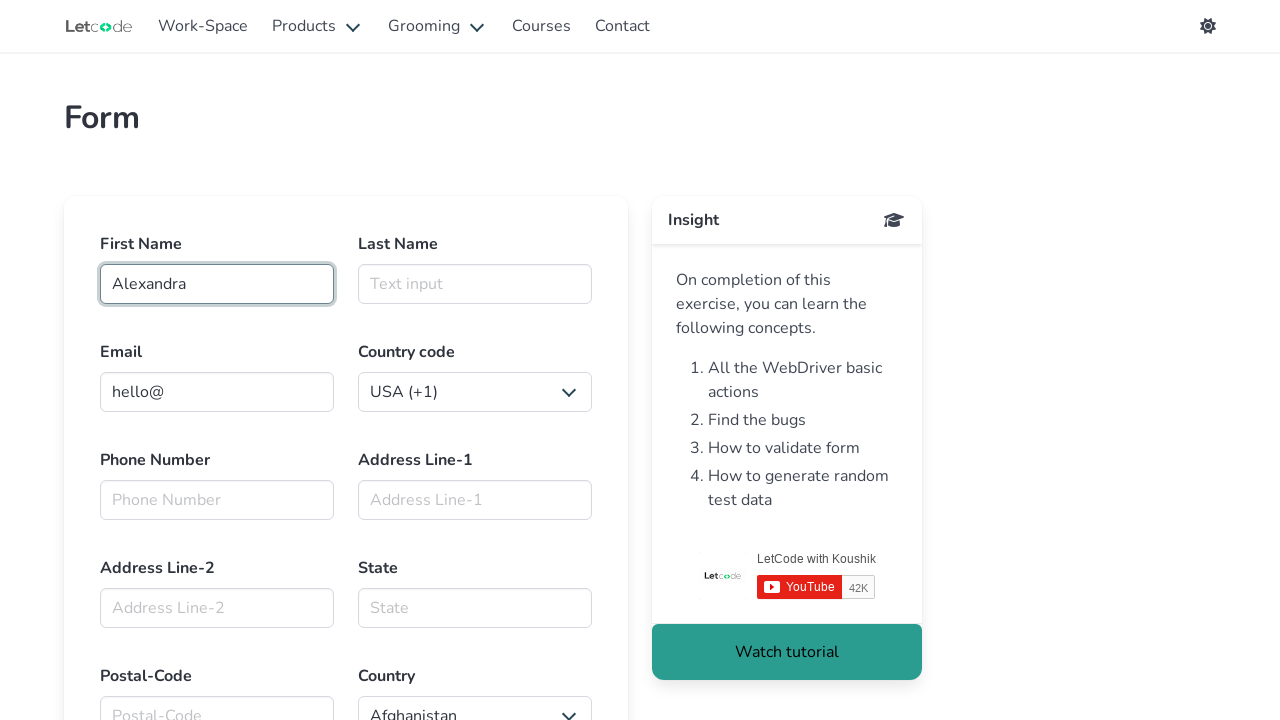

Filled last name field with 'Morrison' on #lasttname
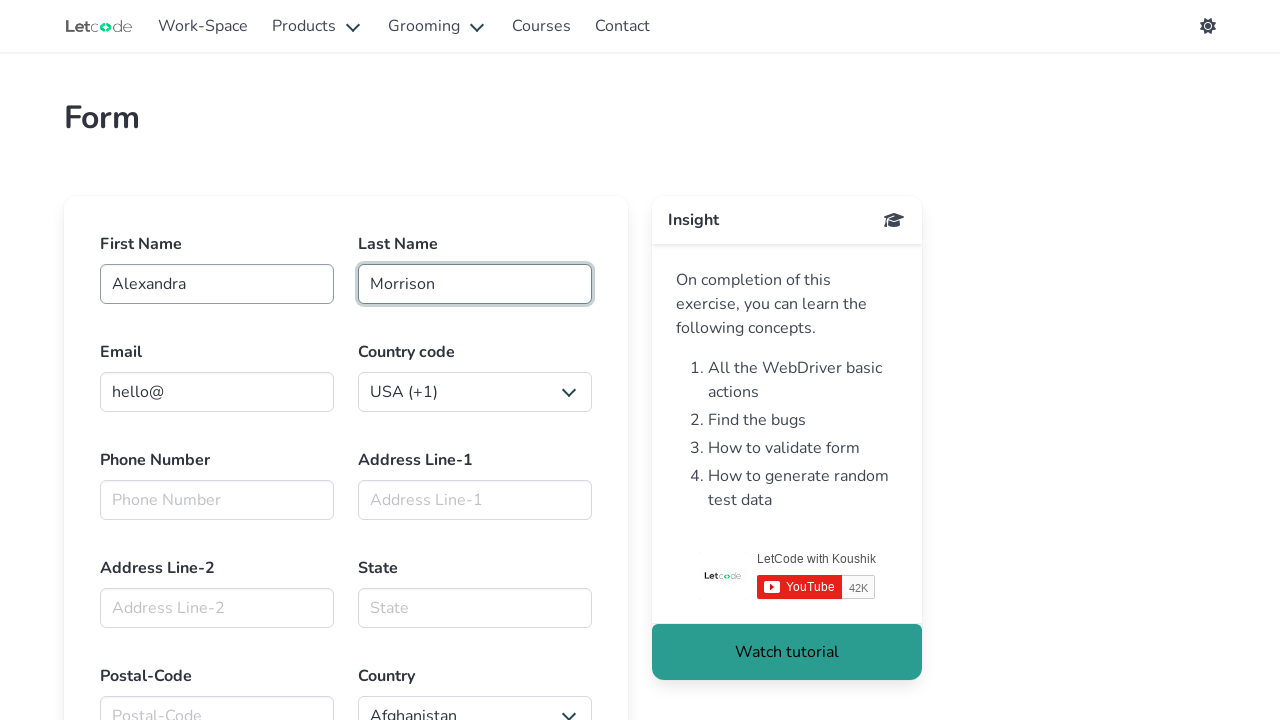

Filled email field with 'alexandra.morrison@example.com' on internal:role=textbox[name="Email input"i]
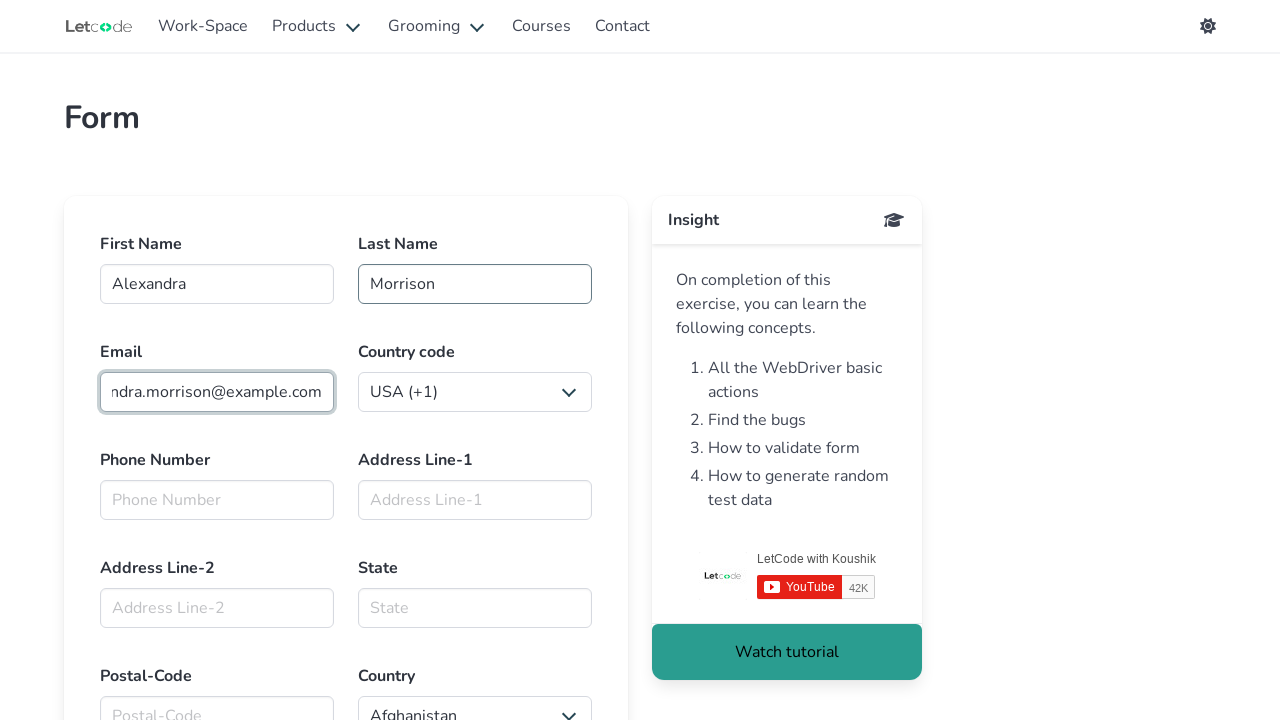

Filled phone number field with '5559876543' on internal:role=textbox[name="Phone Number"i]
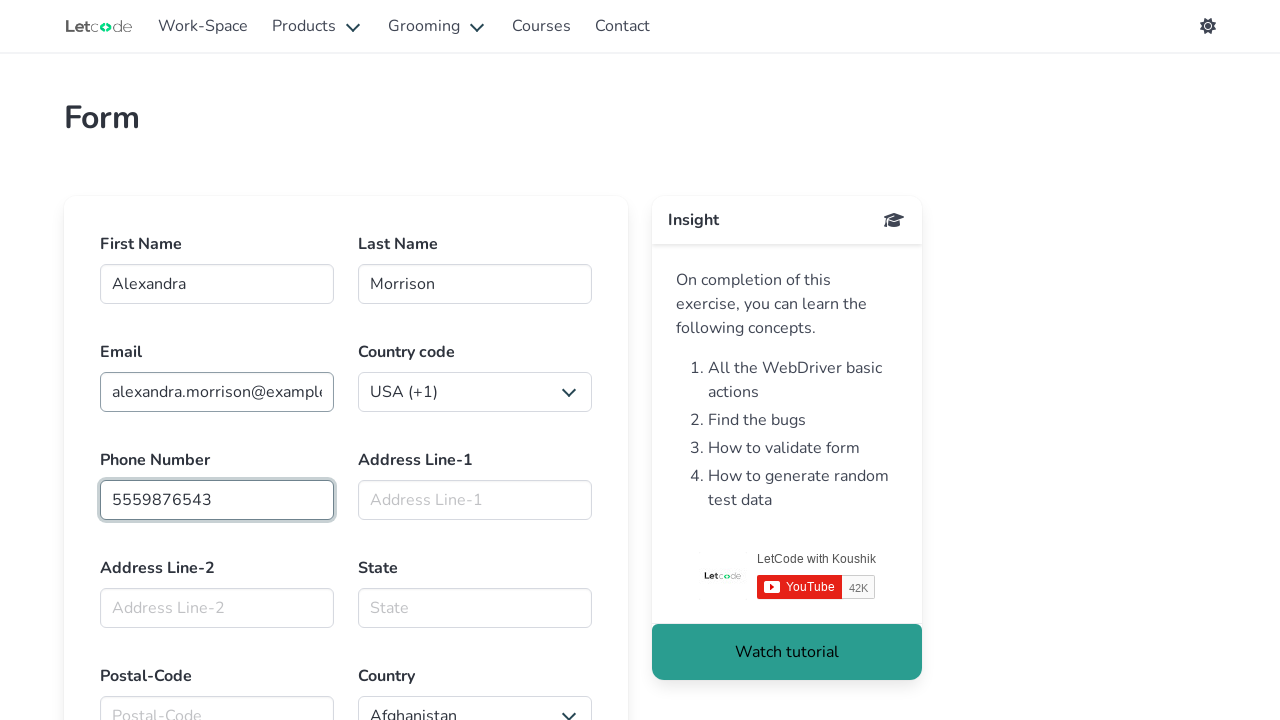

Filled address line 1 with '742 Evergreen Terrace' on internal:role=textbox[name="Address Line-1"i]
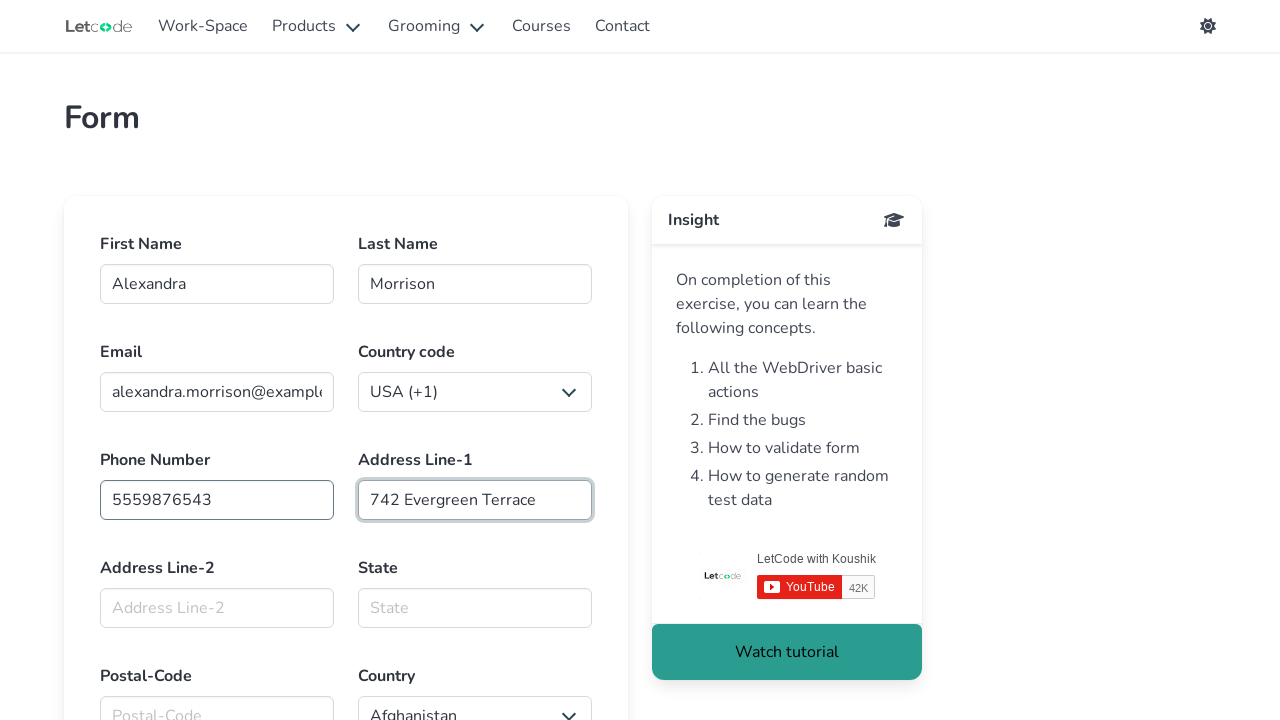

Filled address line 2 with 'Springfield' on internal:role=textbox[name="Address Line-2"i]
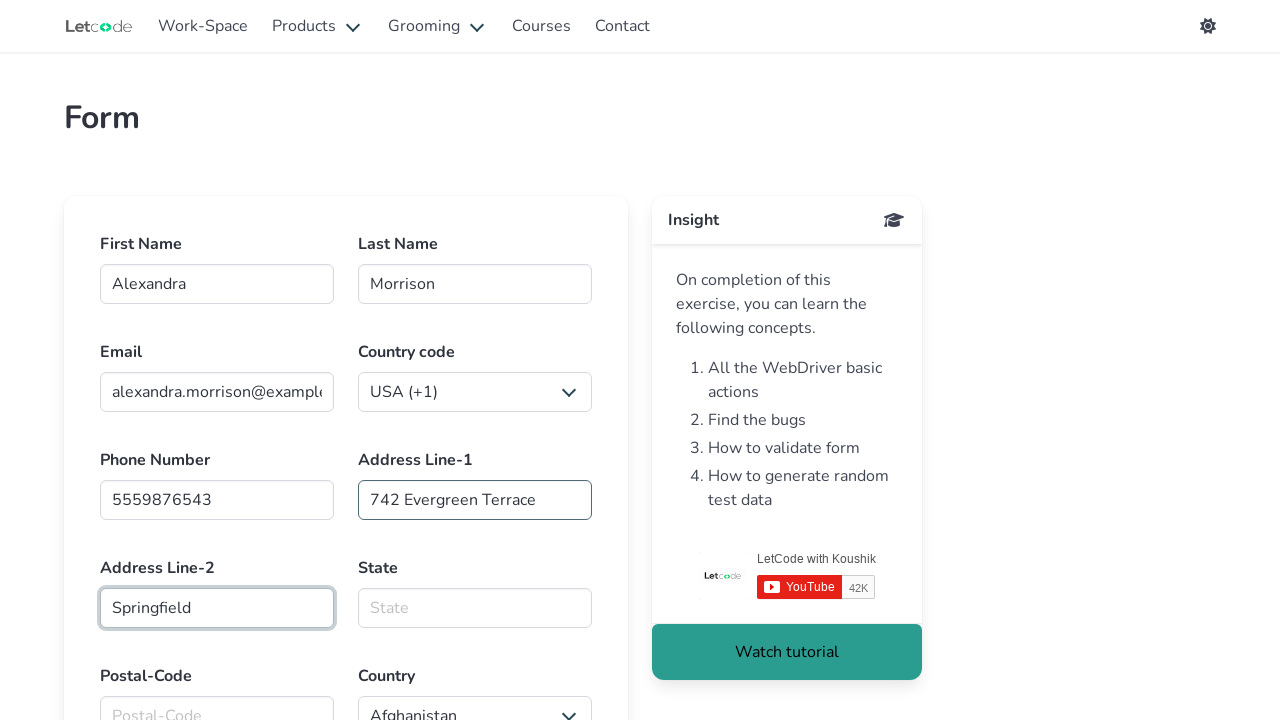

Filled state field with 'Oregon' on internal:role=textbox[name="State"i]
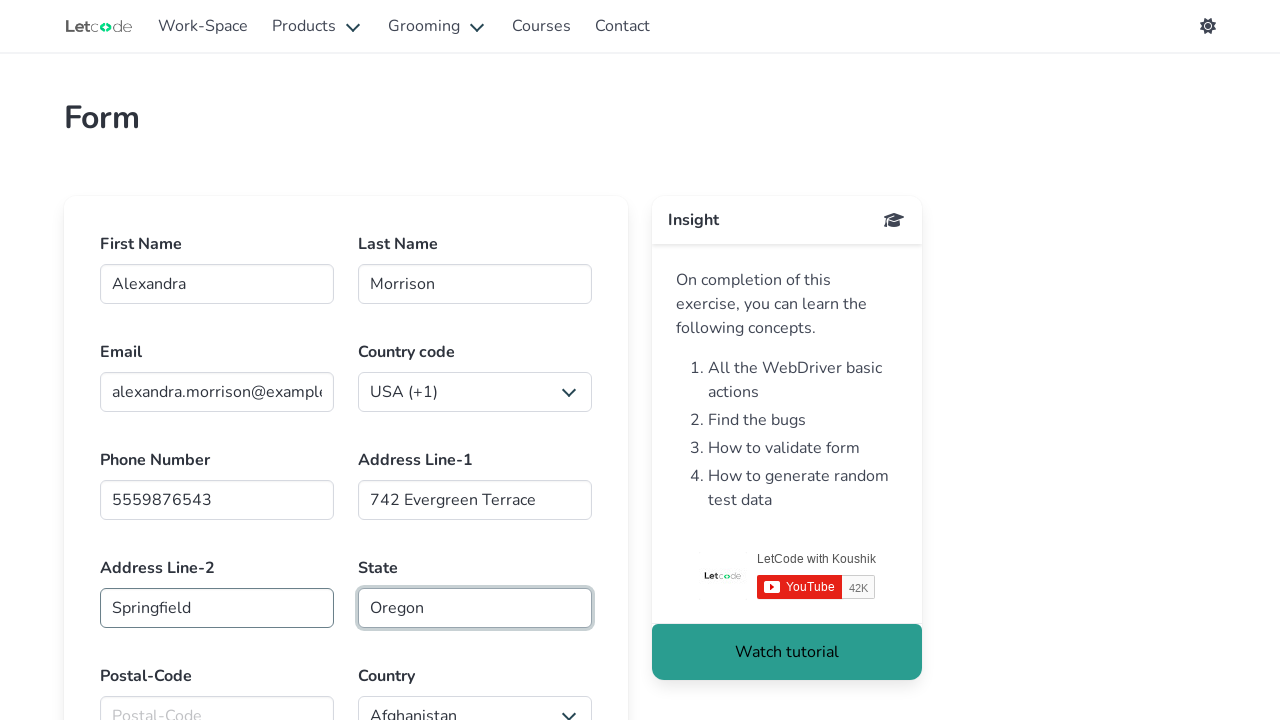

Filled postal code field with '97403' on internal:role=textbox[name="Postal-Code"i]
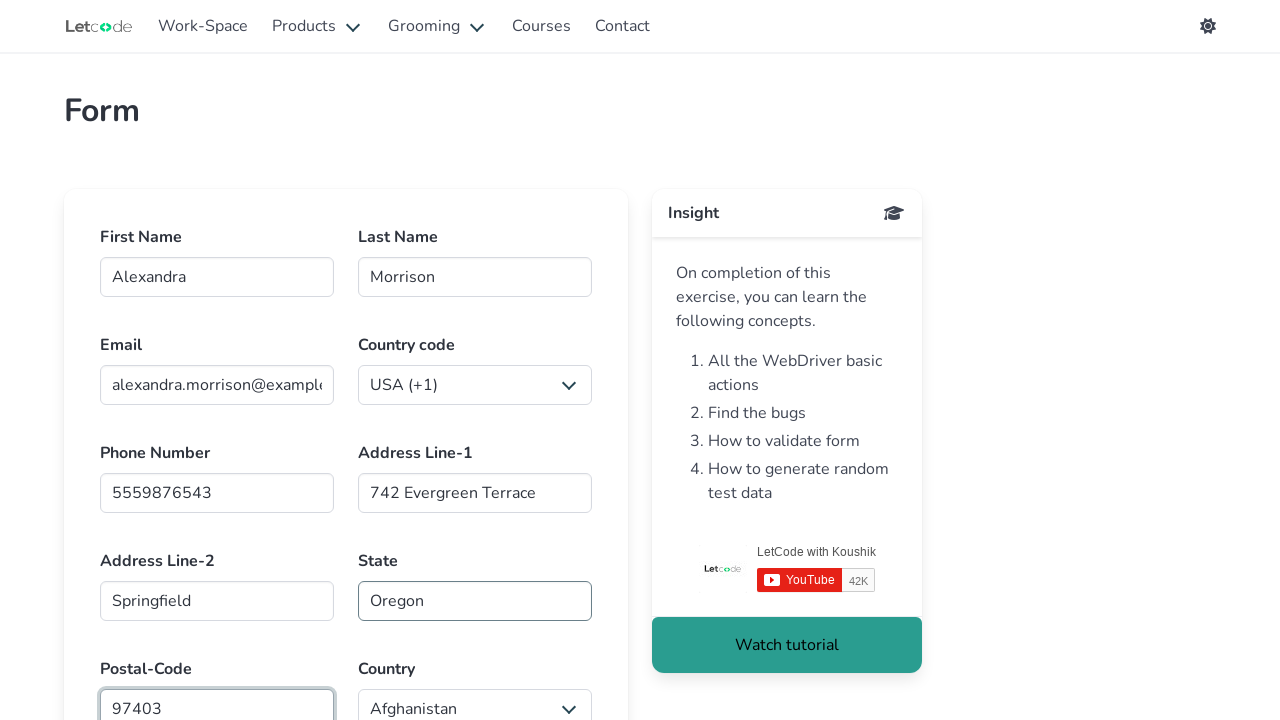

Filled date of birth with '1992-03-22' on #Date
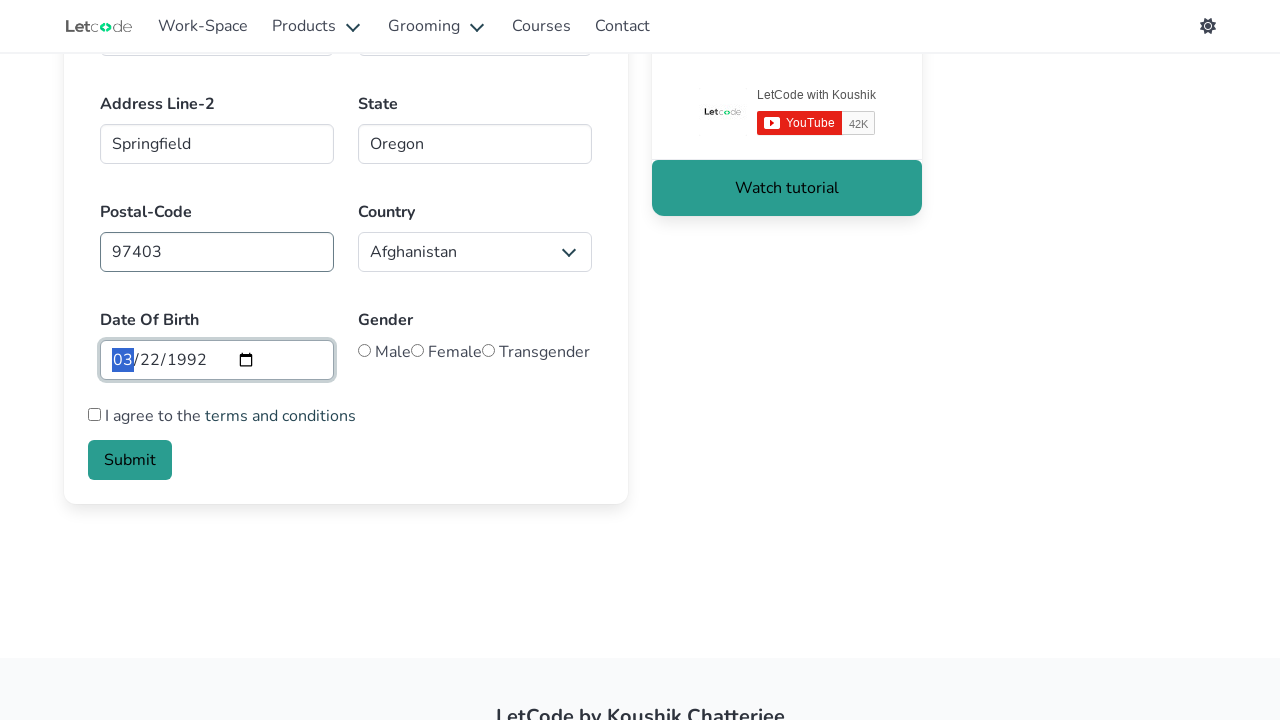

Selected female radio button for gender at (418, 350) on internal:role=radio[name="female"i]
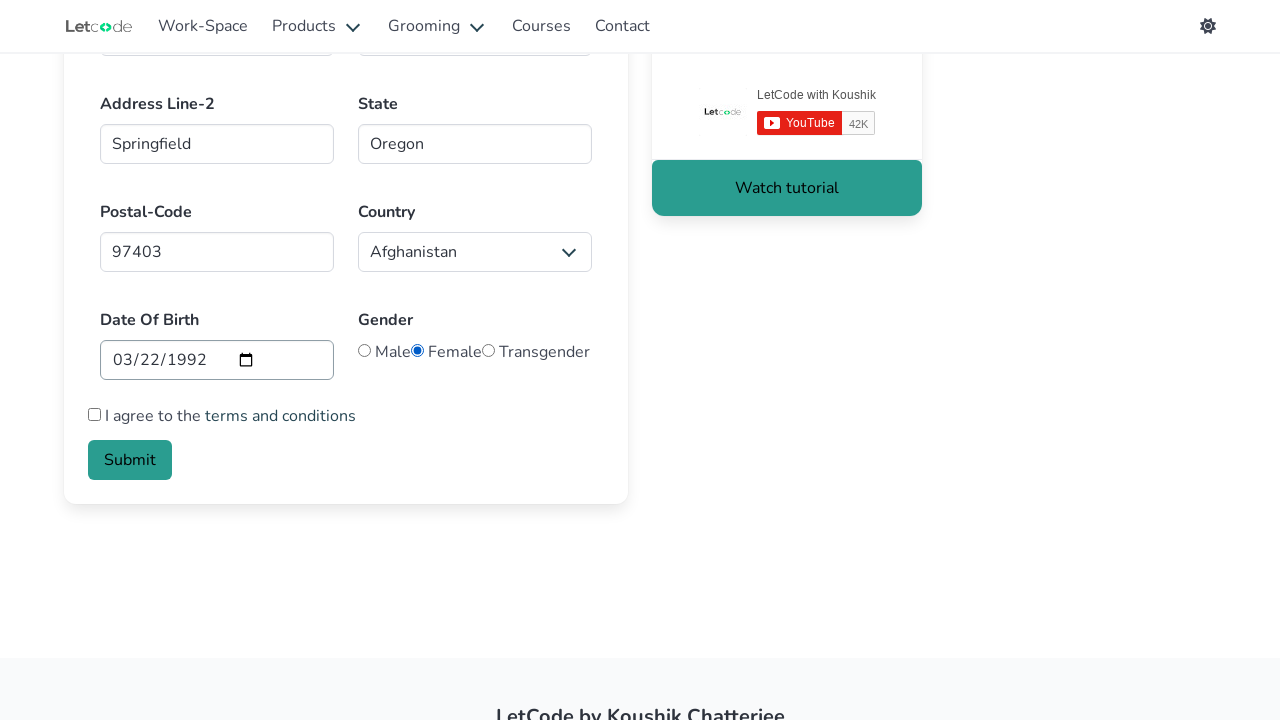

Checked terms and conditions checkbox at (94, 414) on input[type="checkbox"]
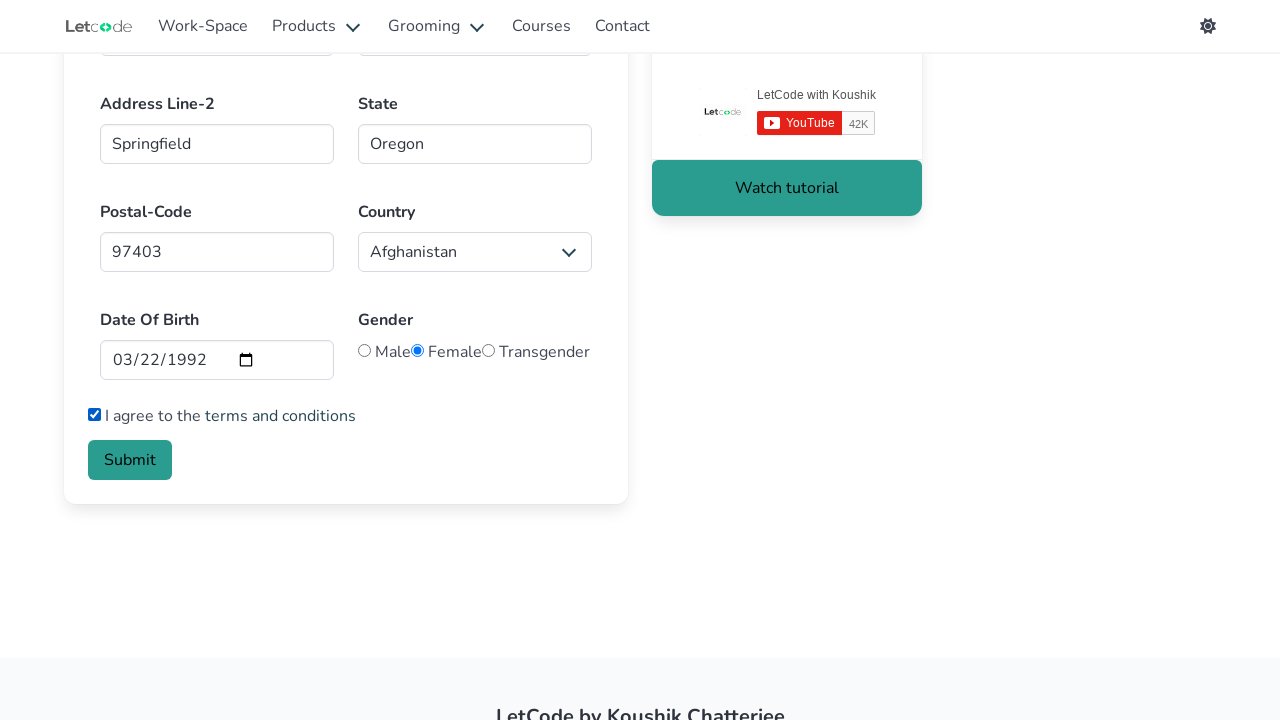

Clicked submit button to submit the form at (130, 460) on internal:role=button[name="submit"i]
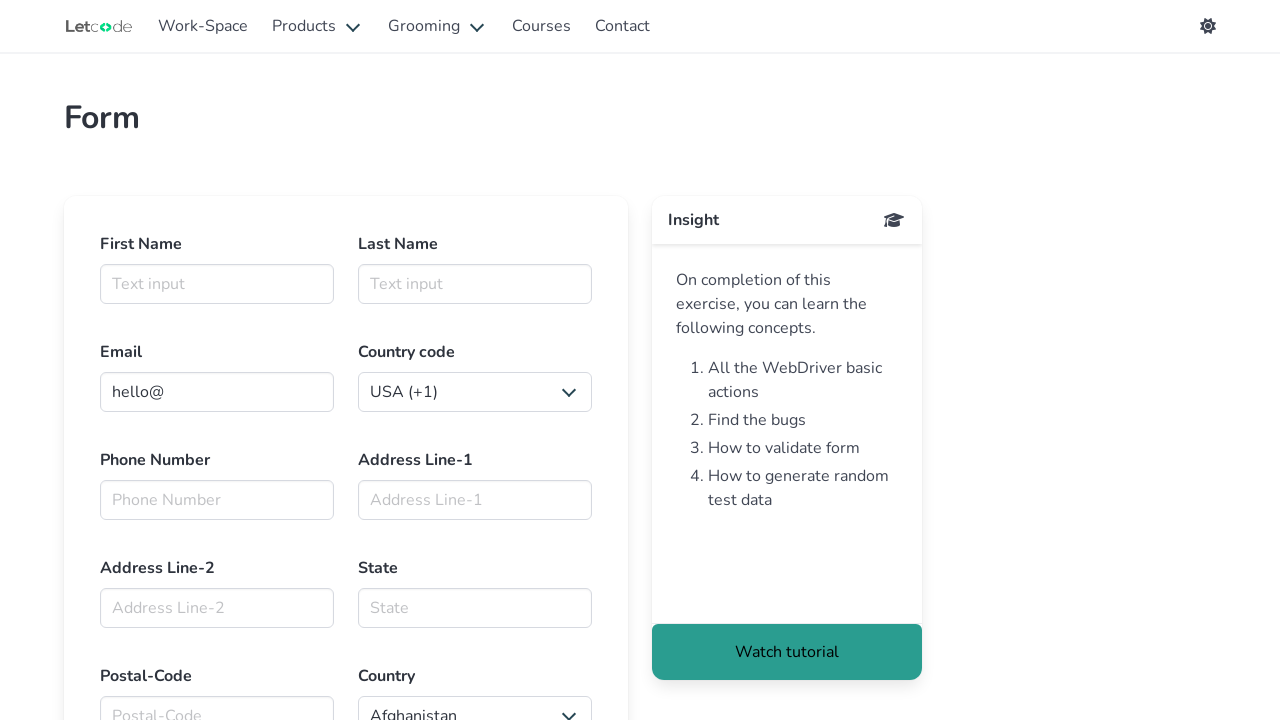

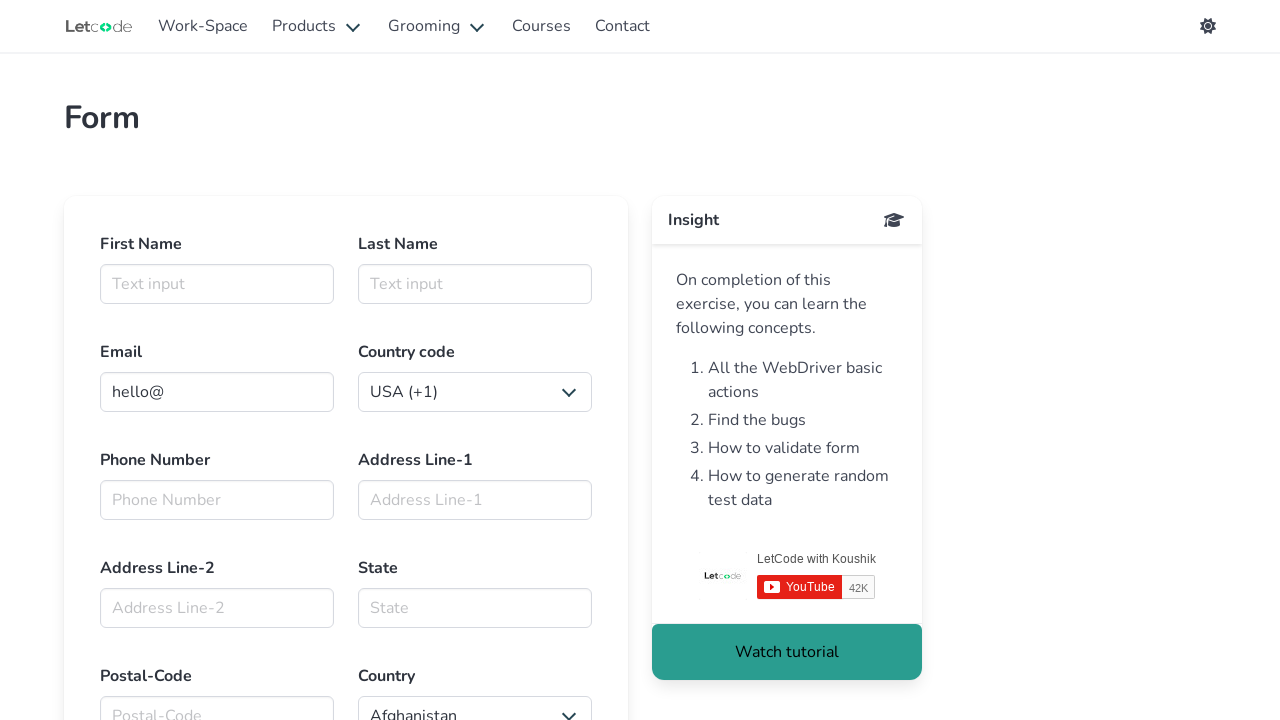